Tests the forgot password functionality by clicking the forgot password link and verifying the reset password page loads

Starting URL: https://opensource-demo.orangehrmlive.com/web/index.php/auth/login

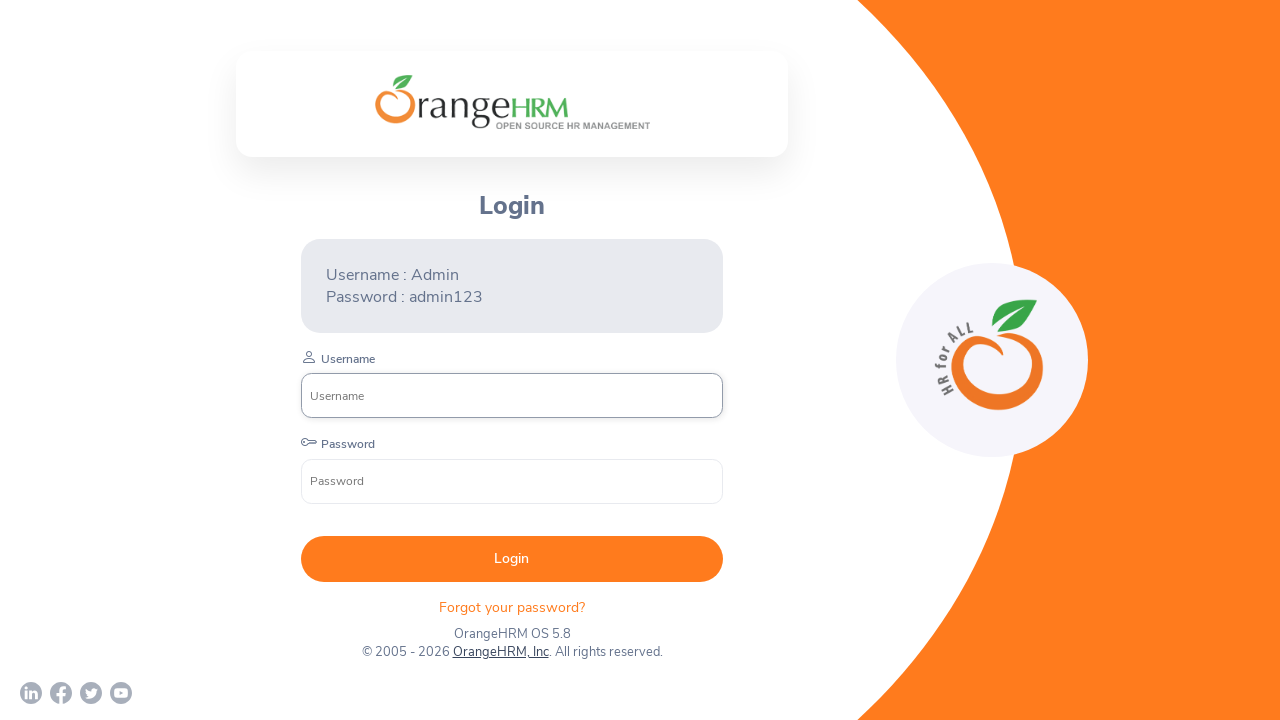

Waited for page to reach network idle state
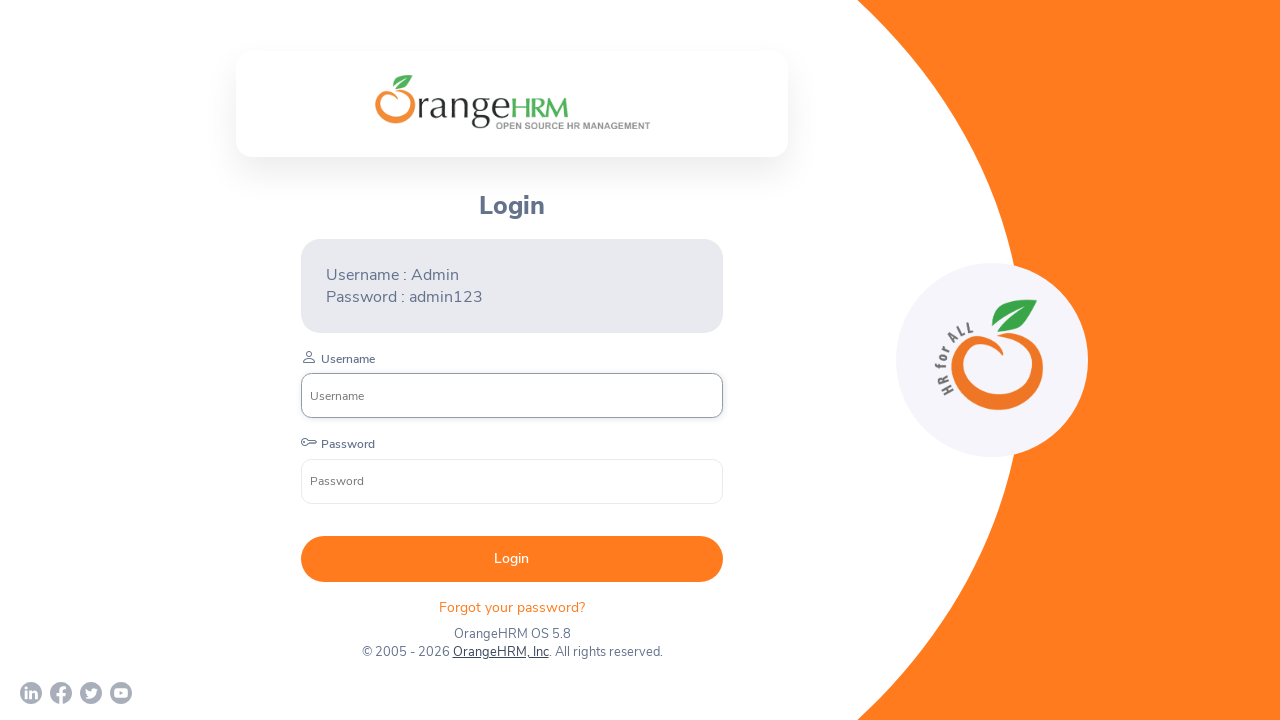

Clicked the 'Forgot your password?' link at (512, 607) on .orangehrm-login-forgot-header
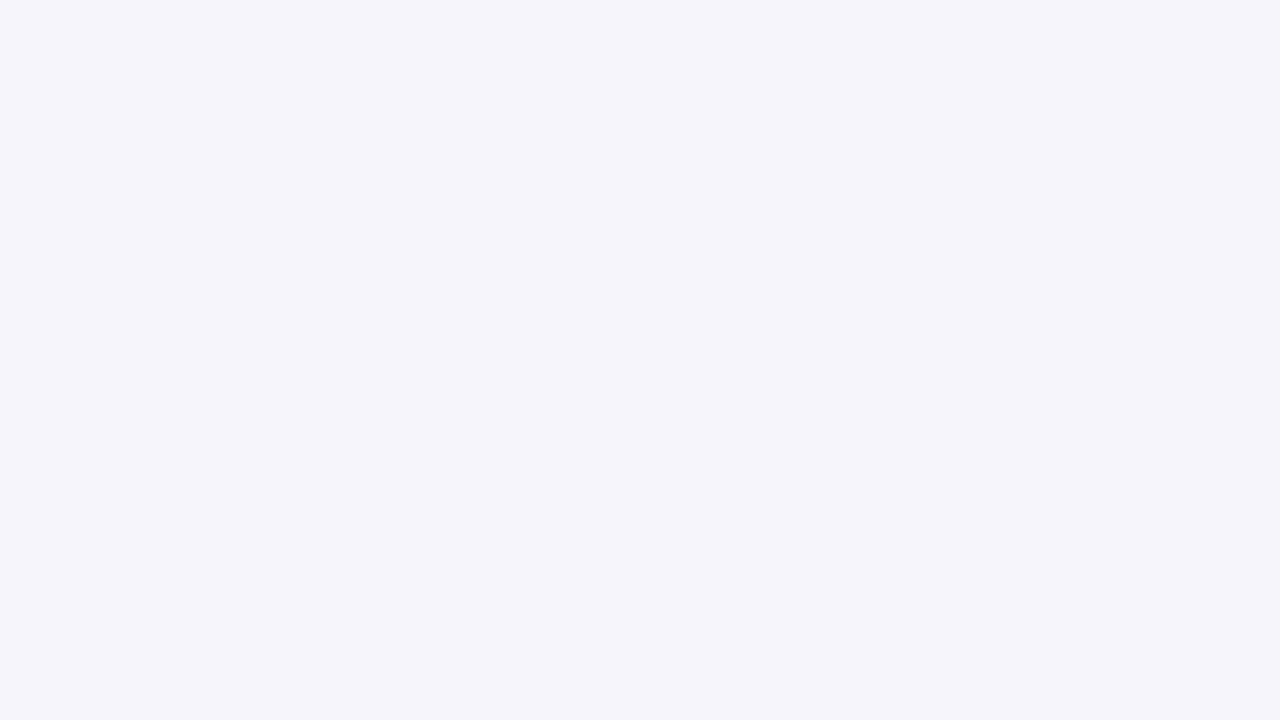

Reset password page loaded with submit button visible
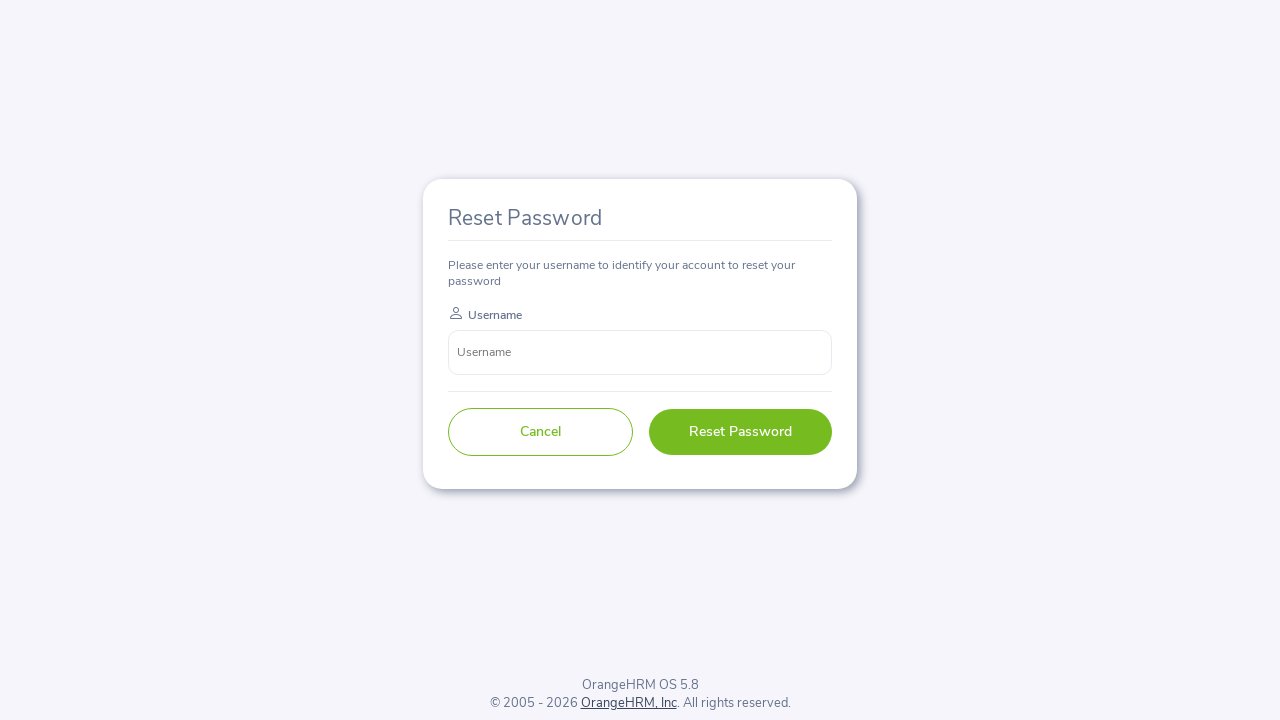

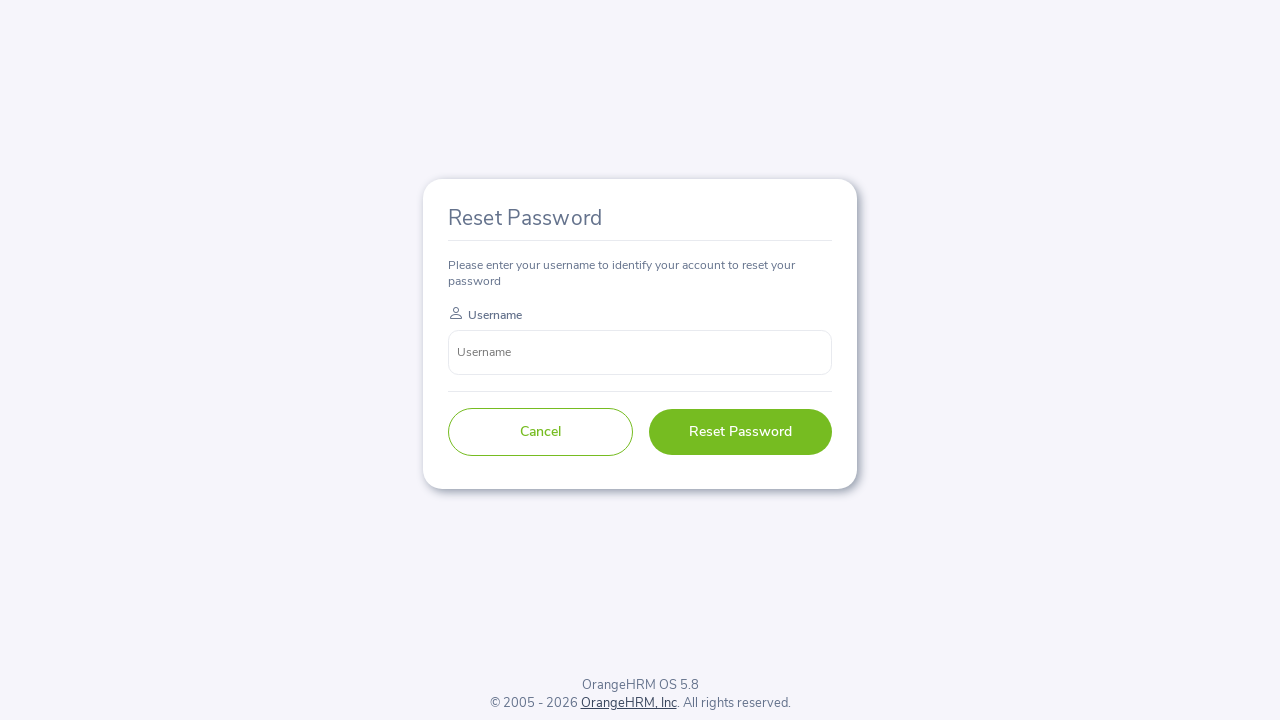